Clicks the "Get started" link on the Playwright homepage and verifies navigation to the installation page

Starting URL: https://playwright.dev

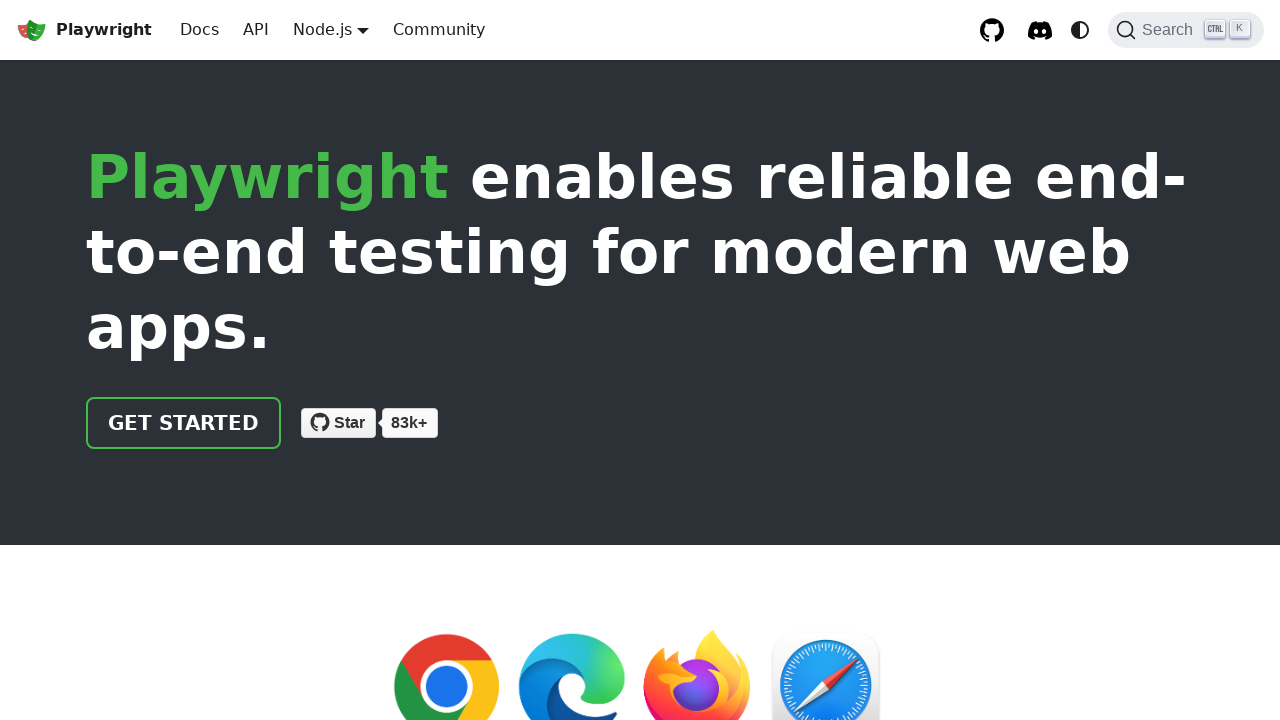

Located 'Get started' link on Playwright homepage
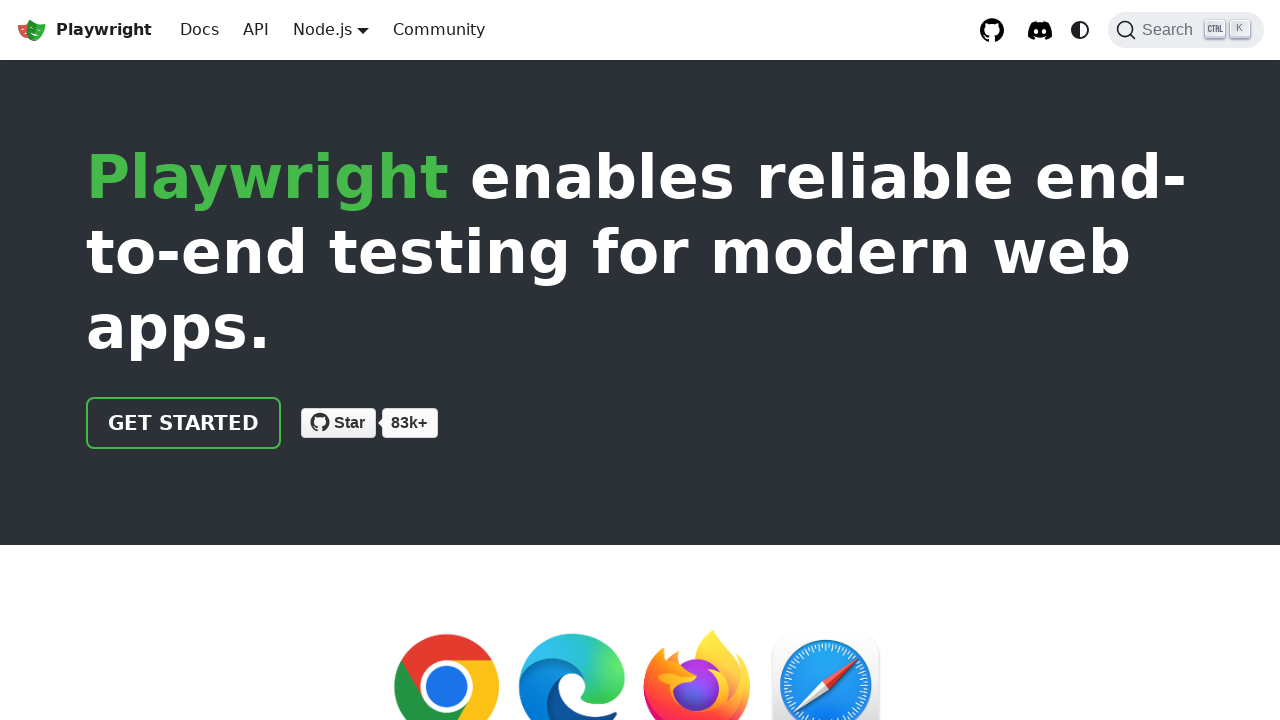

Verified 'Get started' link is visible
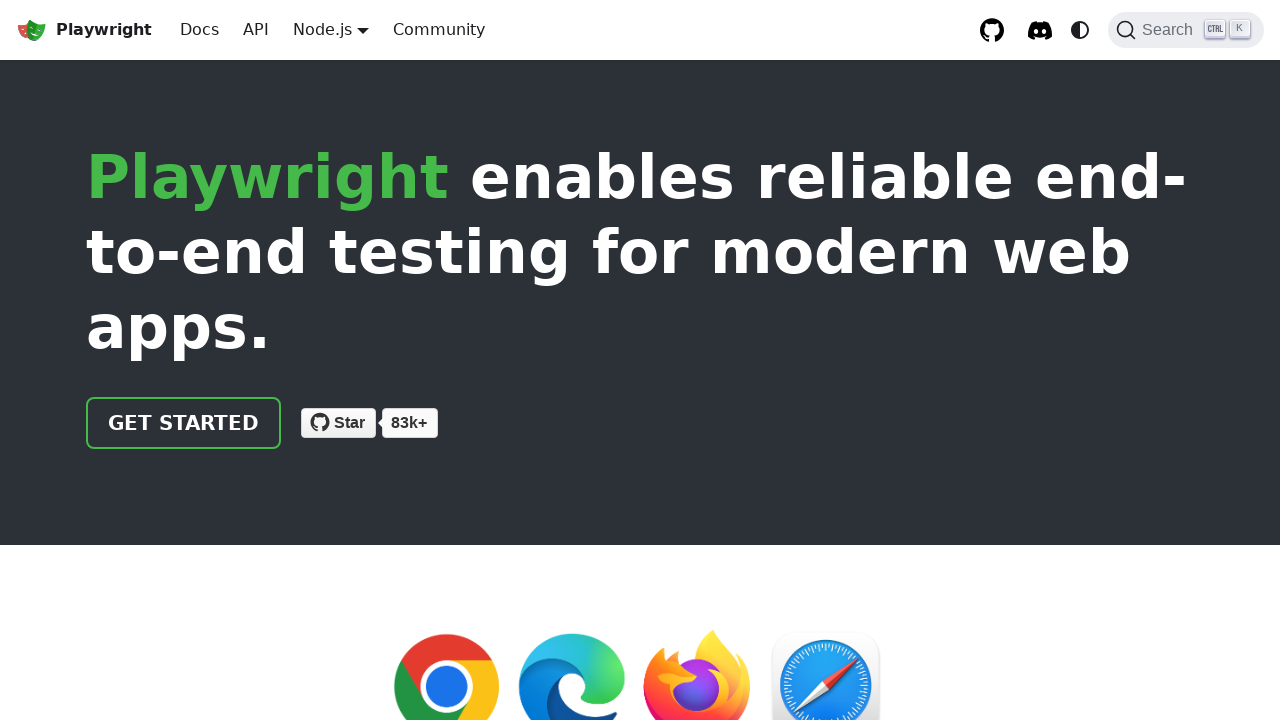

Clicked 'Get started' link at (184, 423) on internal:role=link[name=/get started/i]
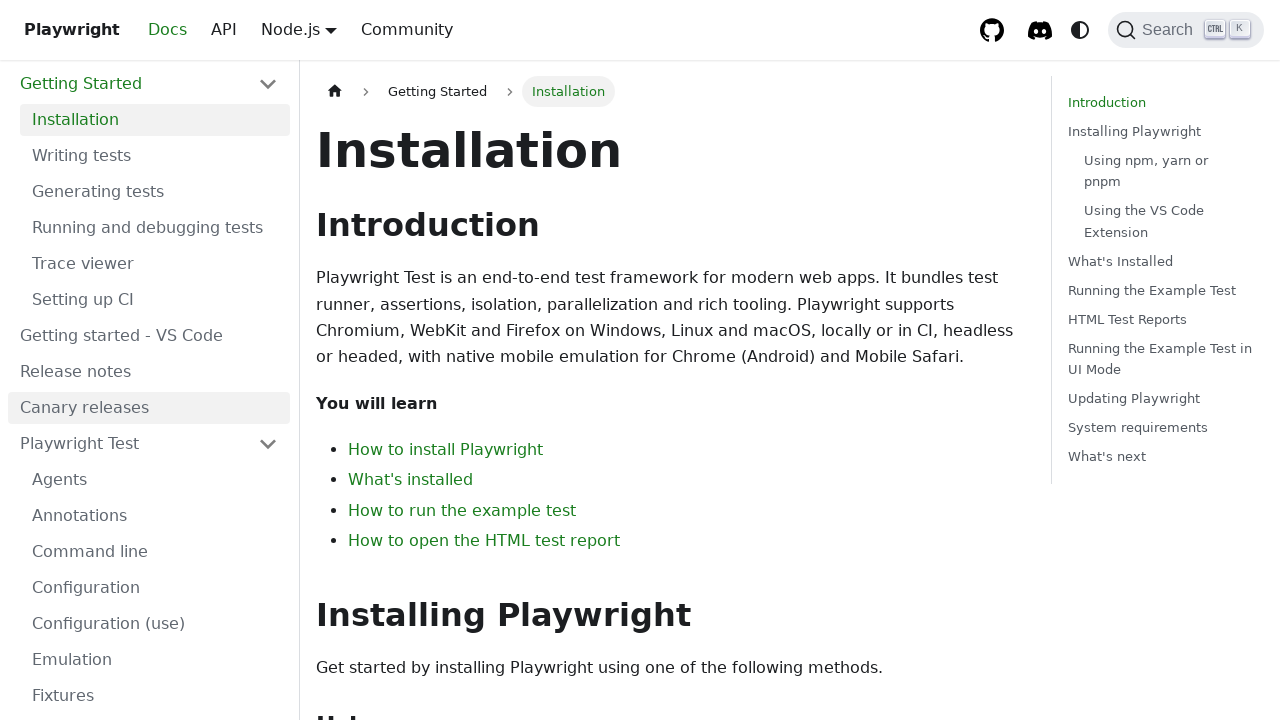

Waited for network idle after navigation
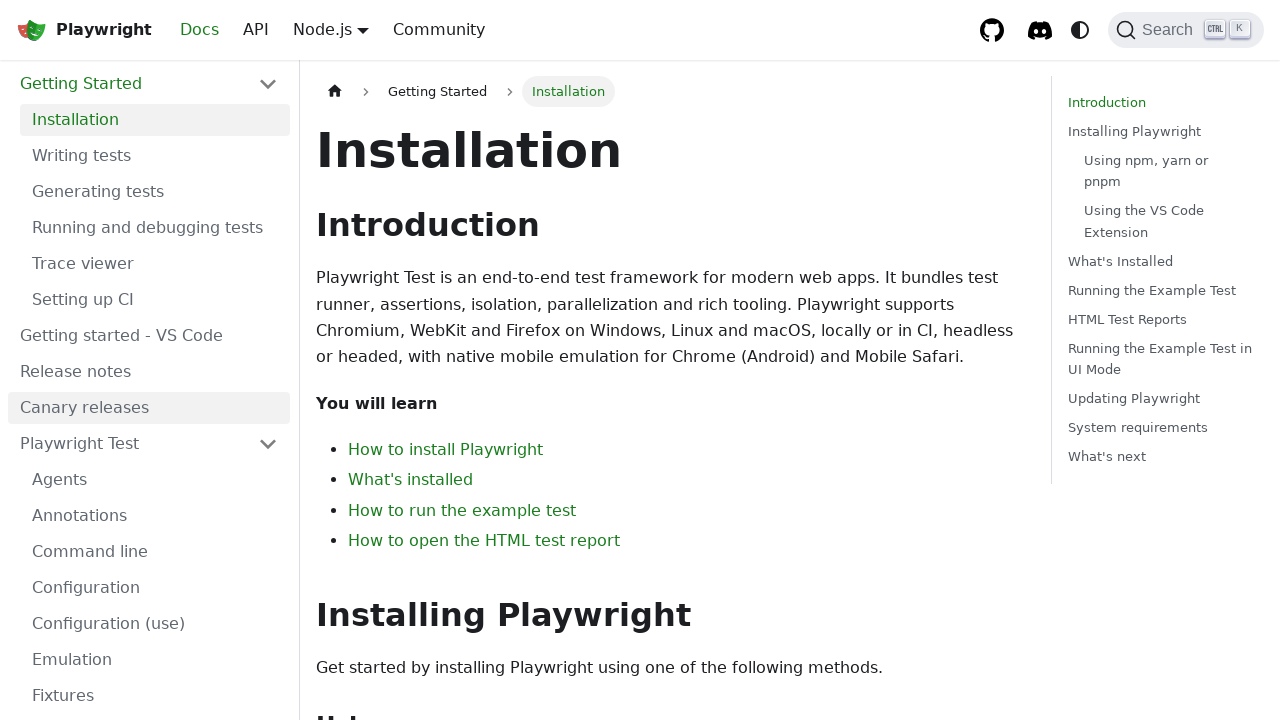

Verified installation heading is visible on destination page
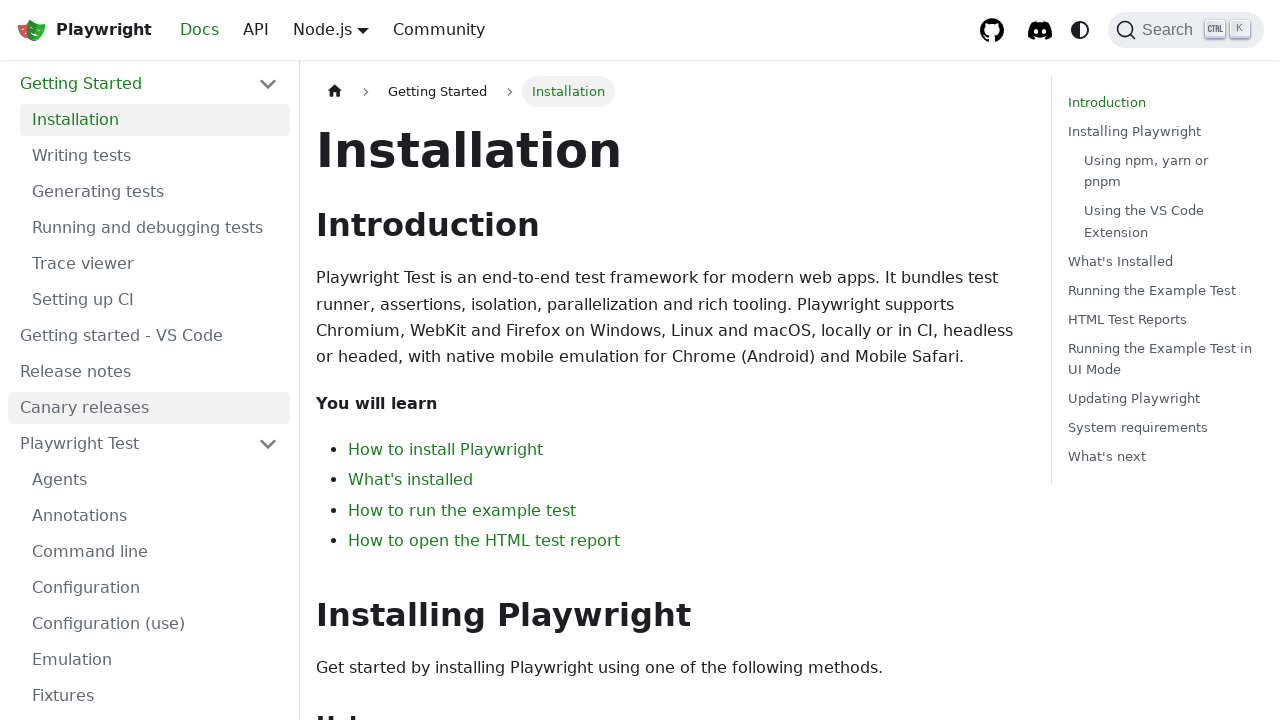

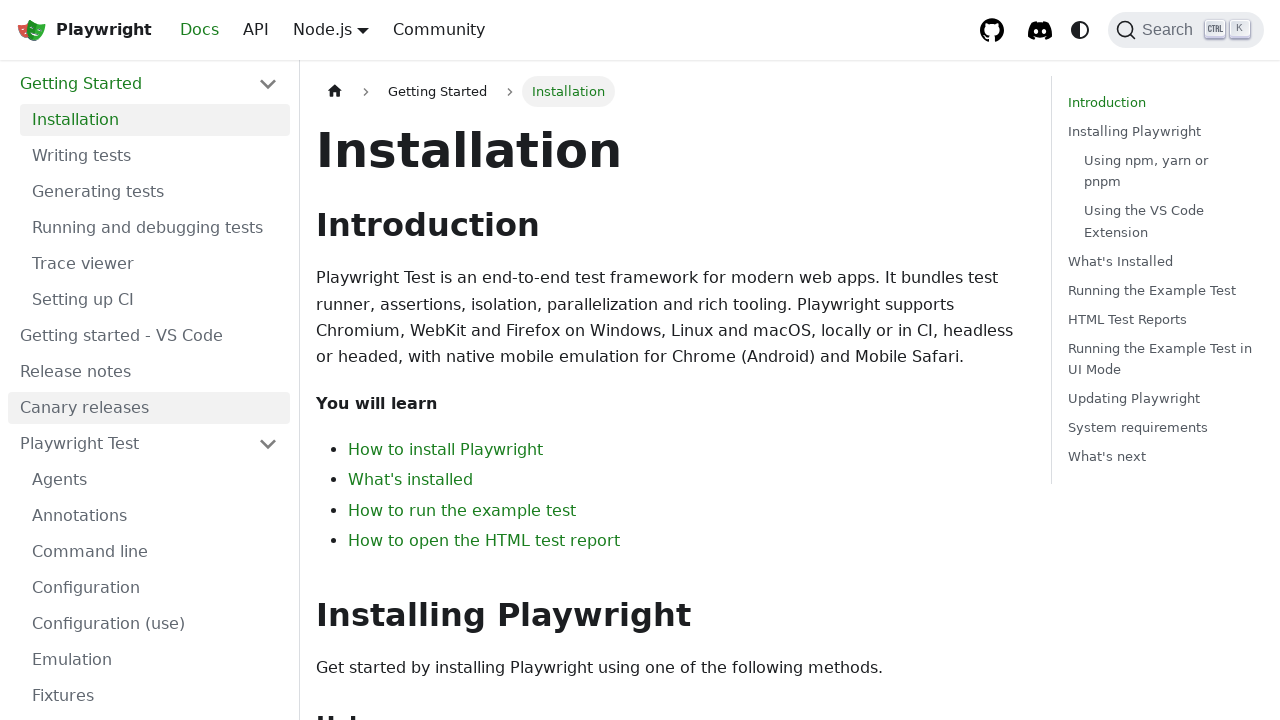